Tests handling of JavaScript alerts by clicking a button that triggers an alert, accepting the alert, and verifying the result message is displayed correctly on the page.

Starting URL: http://the-internet.herokuapp.com/javascript_alerts

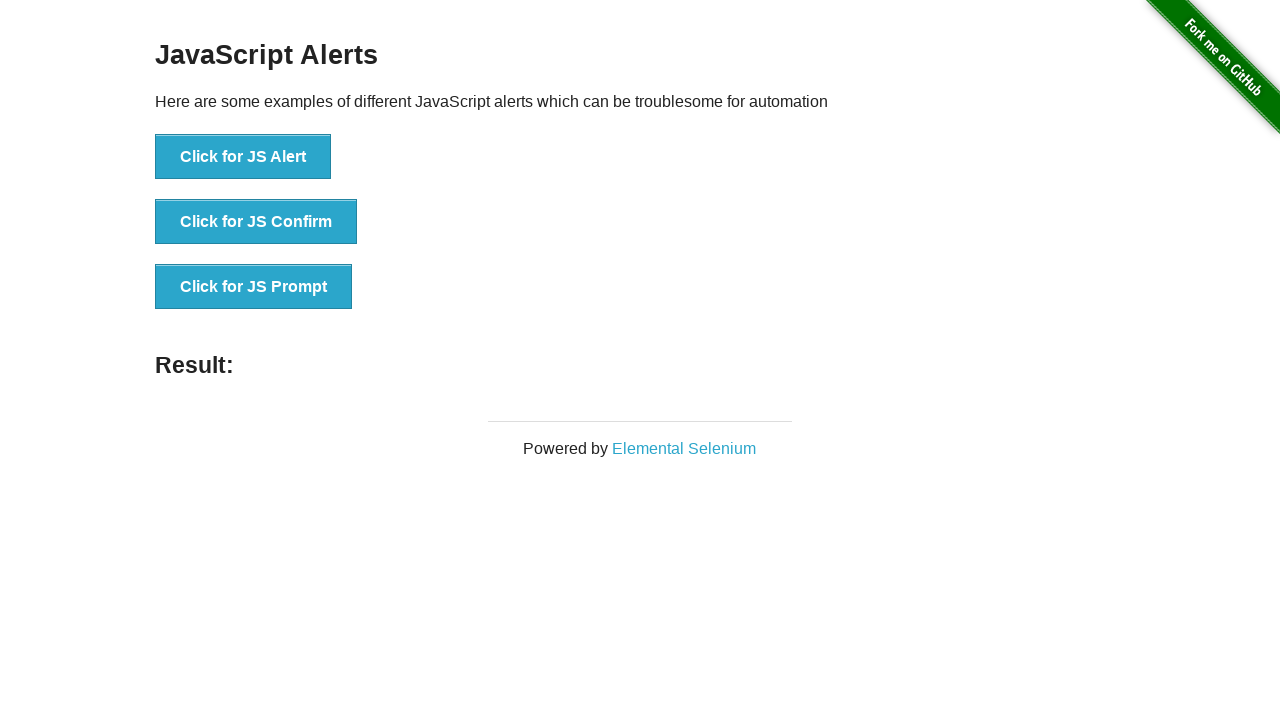

Clicked the first button to trigger JavaScript alert at (243, 157) on ul > li:nth-child(1) > button
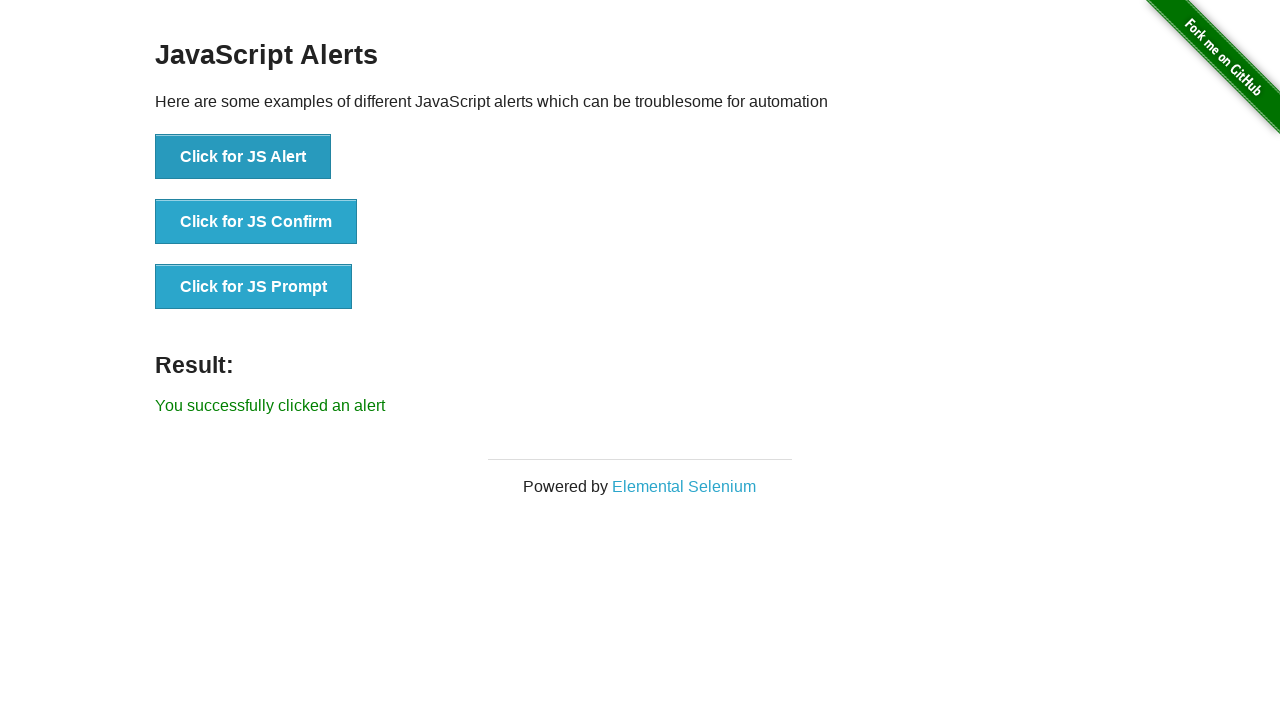

Set up dialog handler to accept alerts
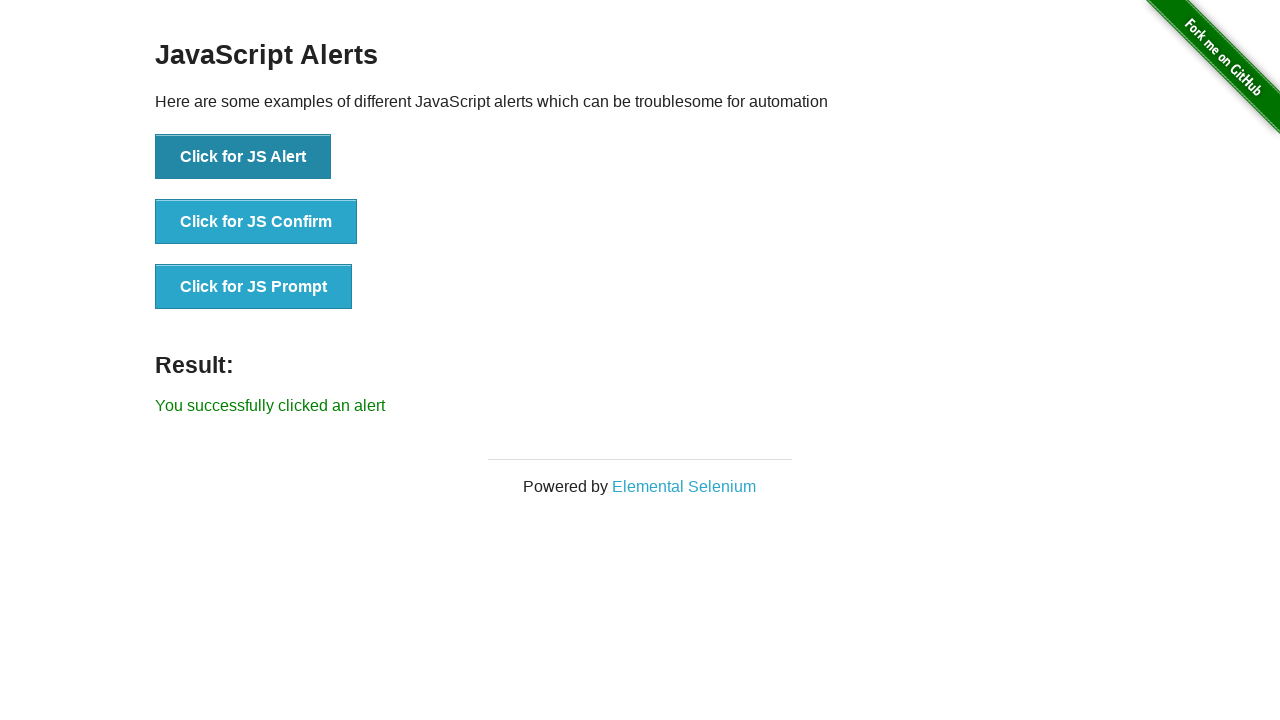

Waited for result message to appear
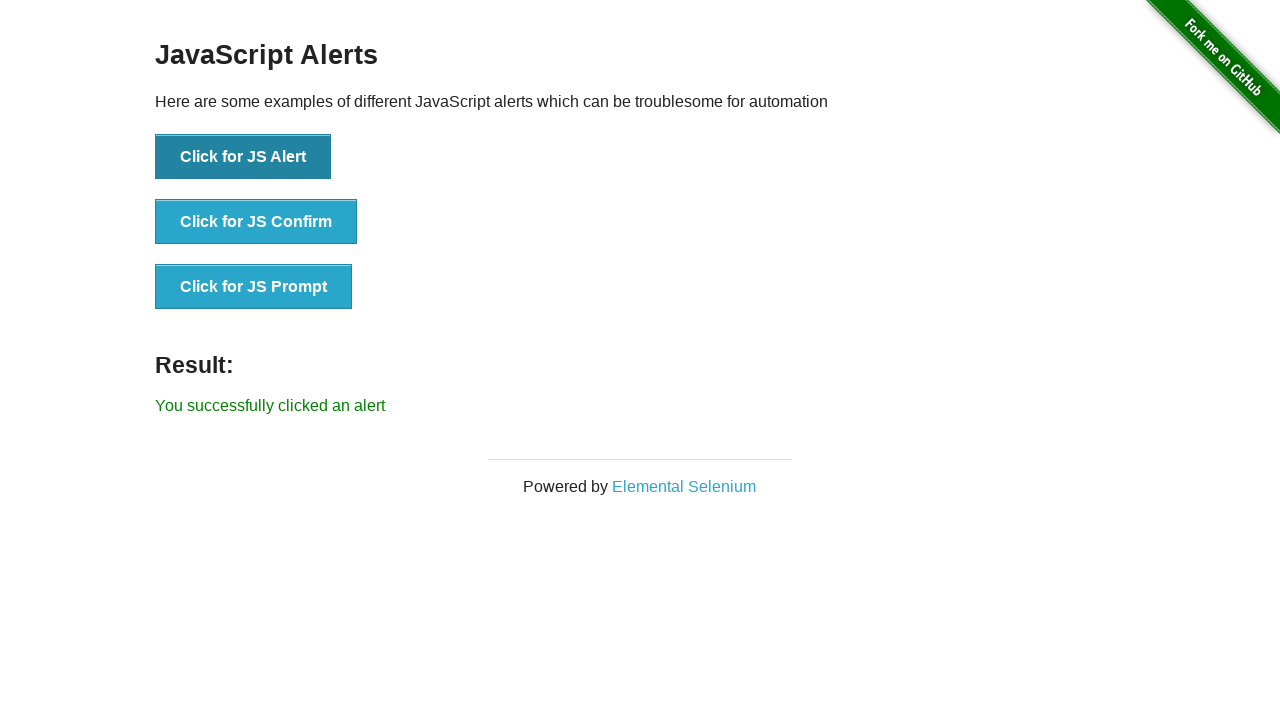

Retrieved result message text content
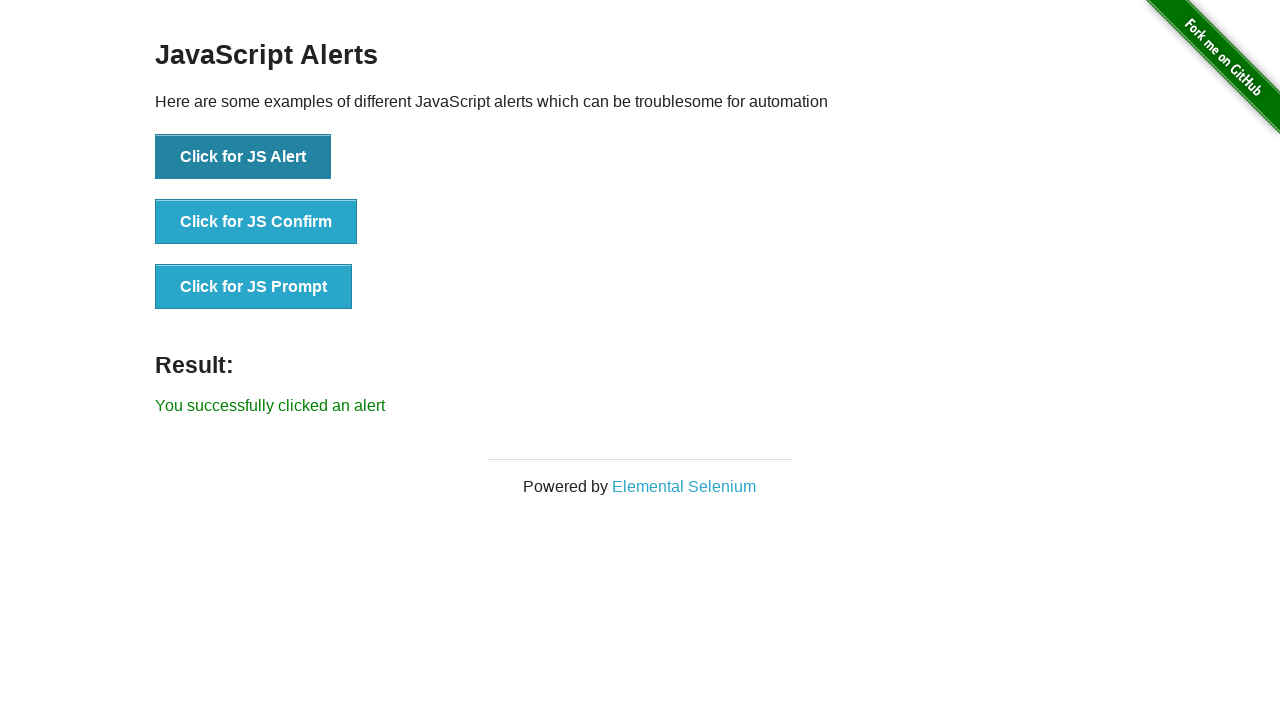

Verified result message matches expected text 'You successfully clicked an alert'
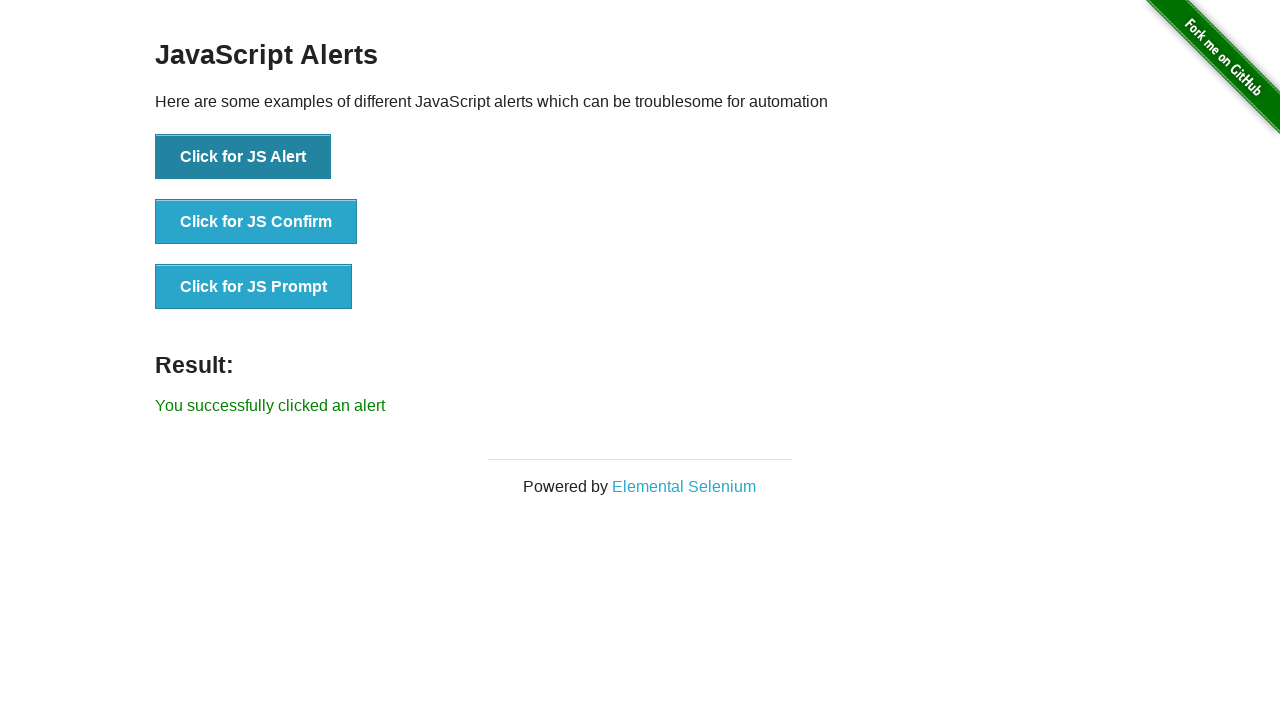

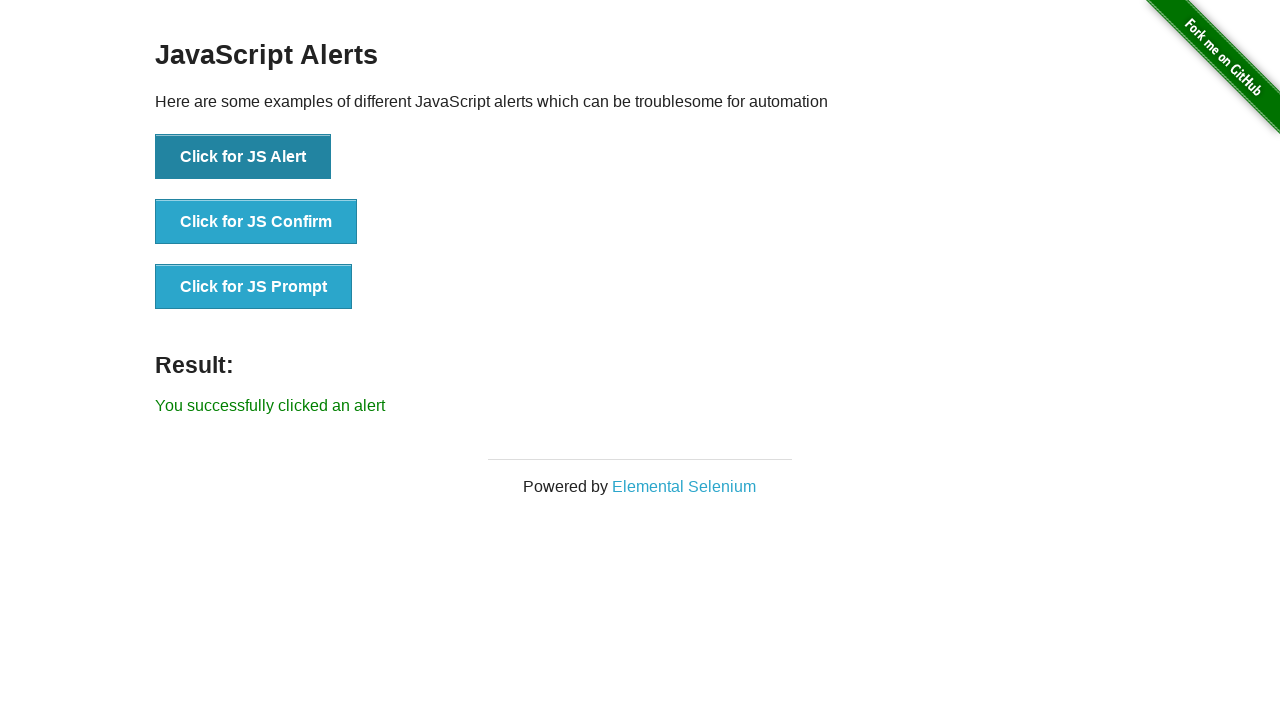